Tests brand logo display and adds a product to cart using product locator aliases

Starting URL: https://rahulshettyacademy.com/seleniumPractise/#/

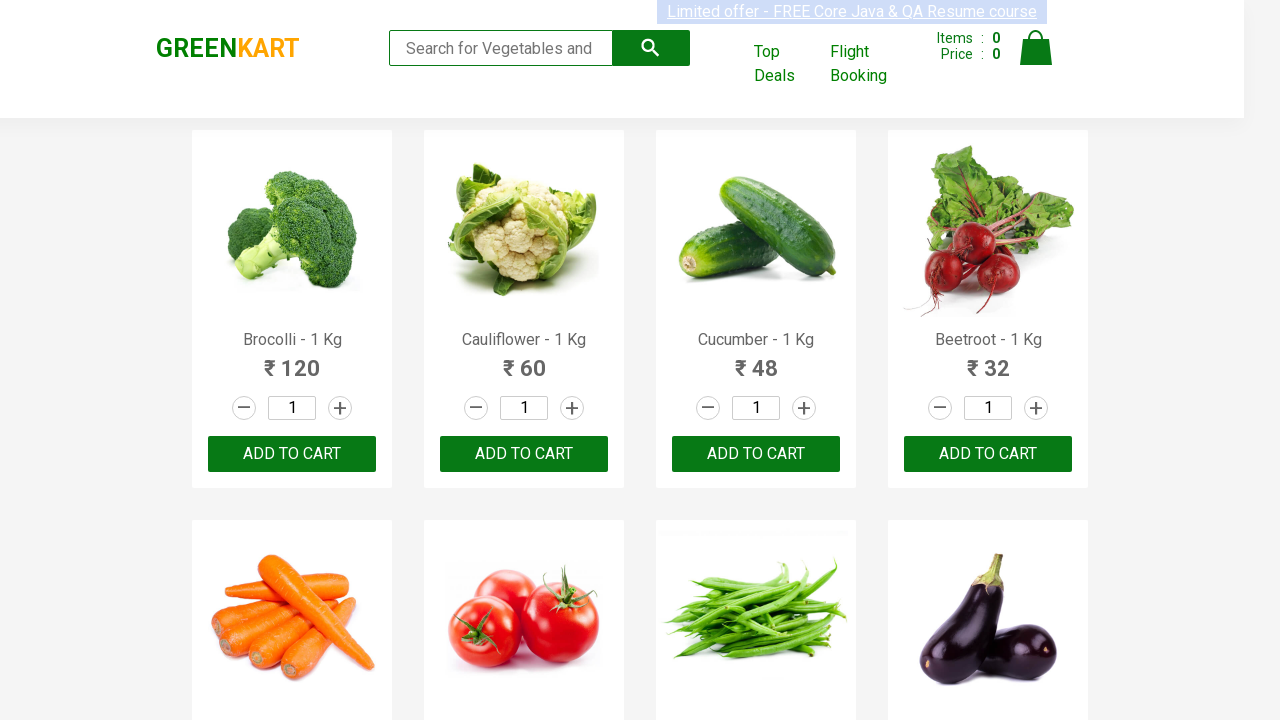

Verified brand logo displays 'GREENKART'
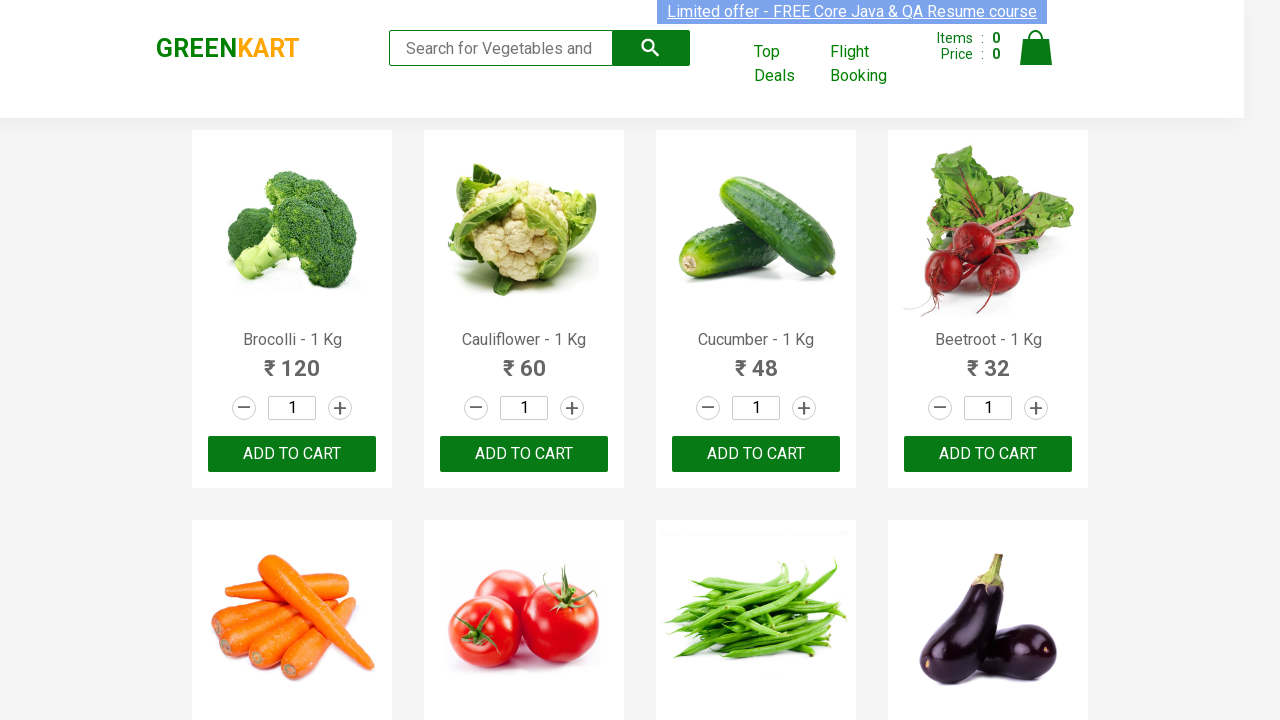

Clicked ADD TO CART button for the third product at (756, 454) on .products .product >> nth=2 >> text=ADD TO CART
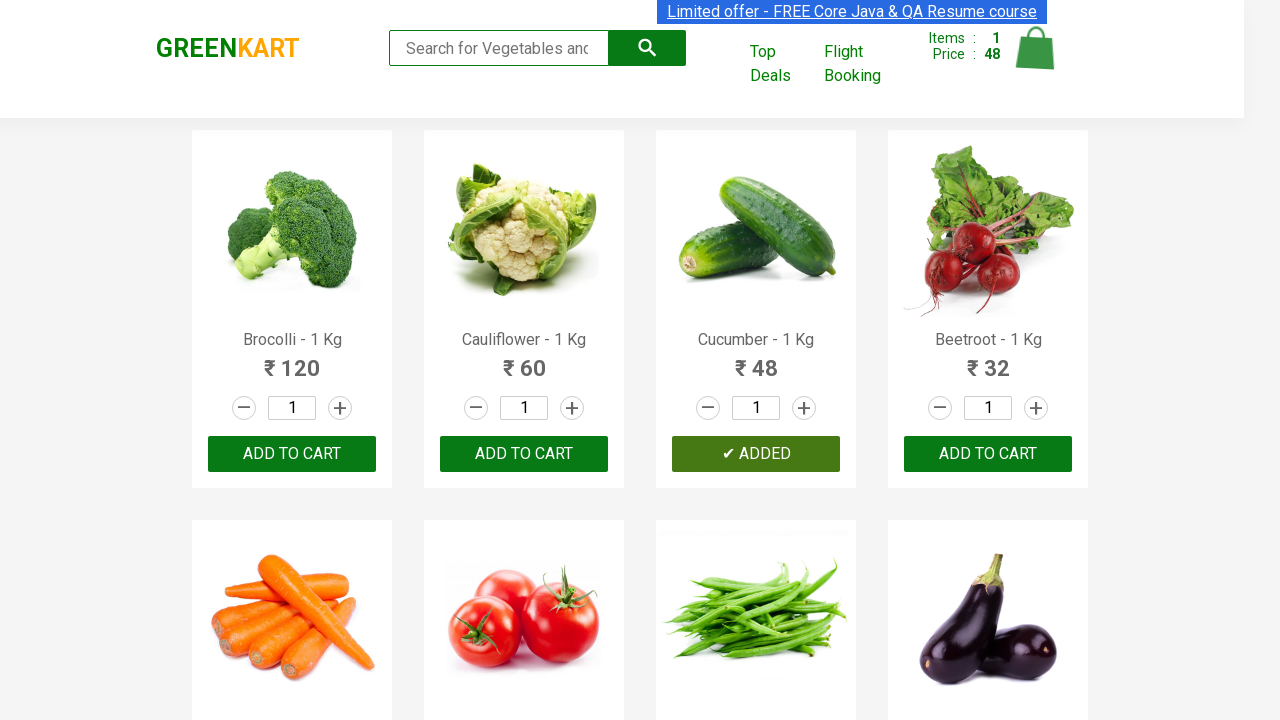

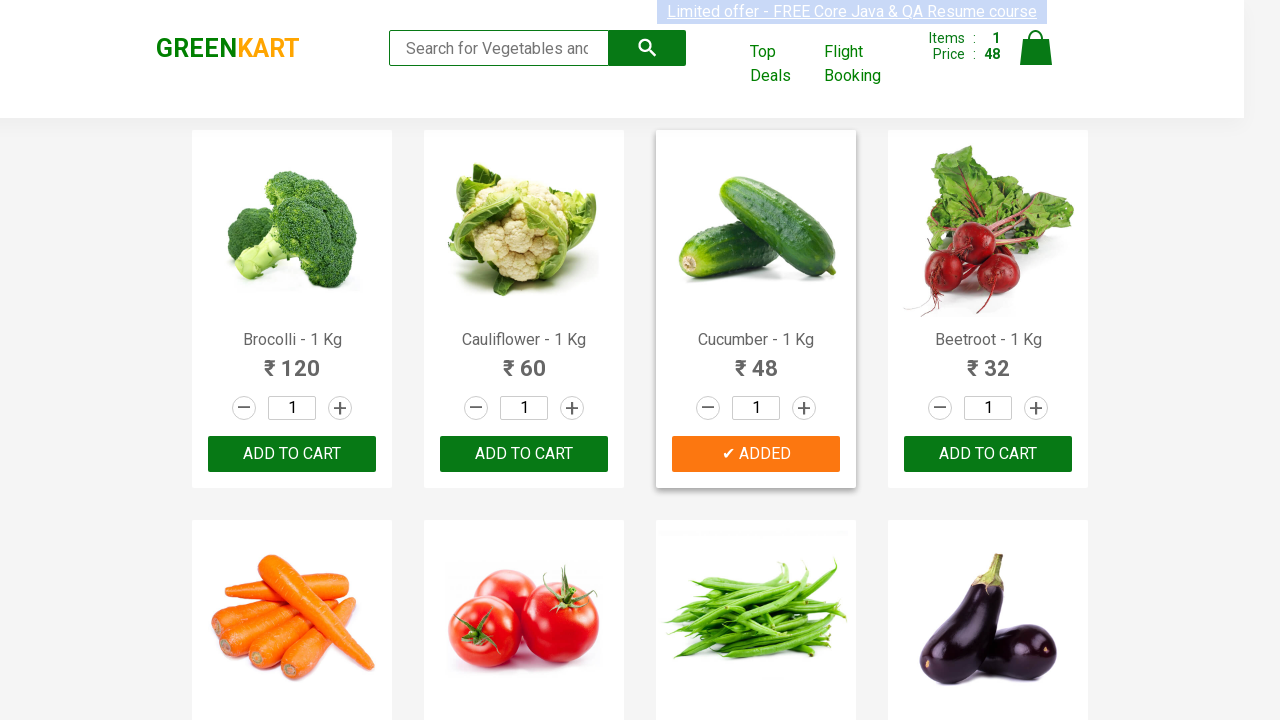